Tests the date picker functionality by navigating to the datepicker page and selecting a date through the calendar widget by choosing year, month, and day.

Starting URL: https://formy-project.herokuapp.com/

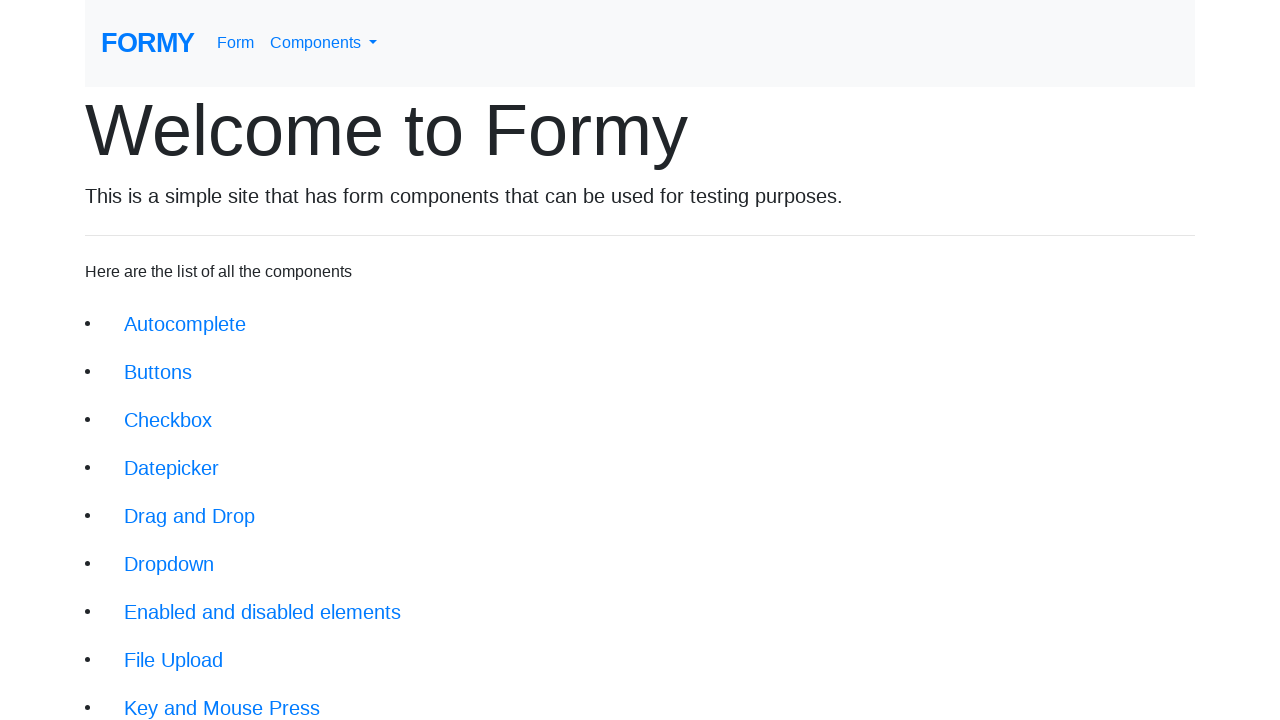

Clicked on the datepicker link from homepage at (172, 468) on xpath=/html/body/div/div/li[4]/a
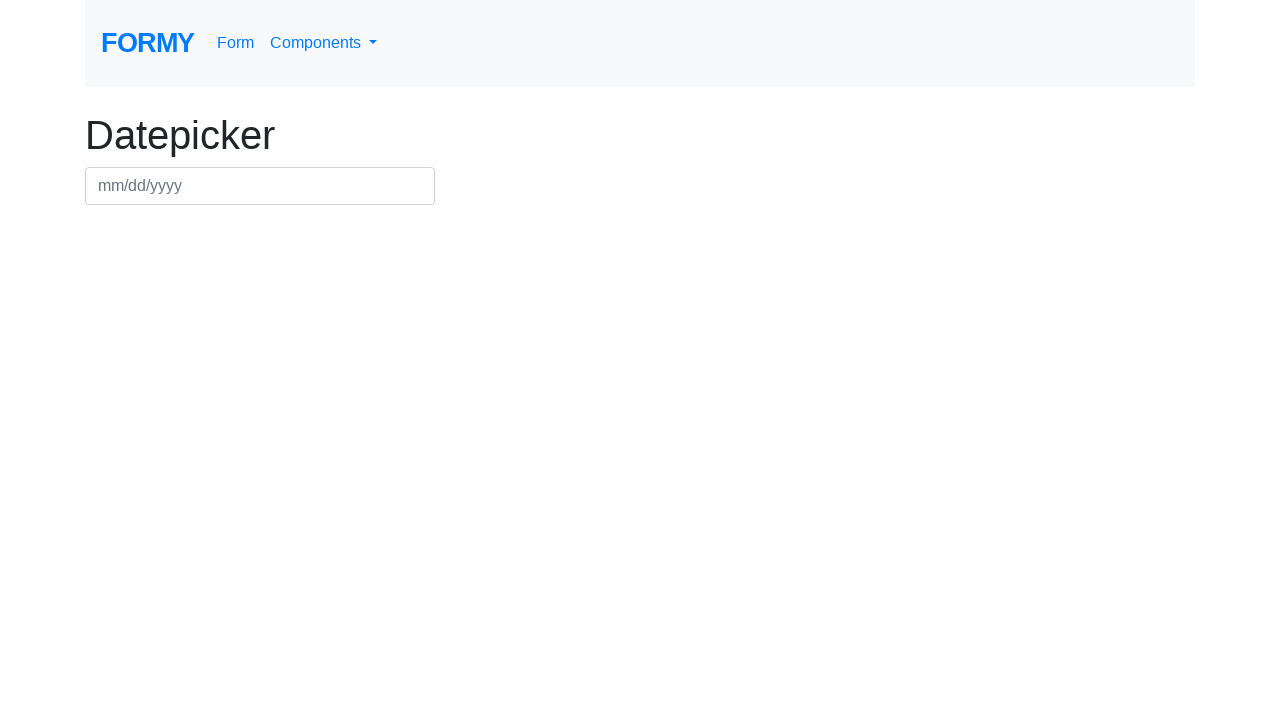

Datepicker input field is now visible
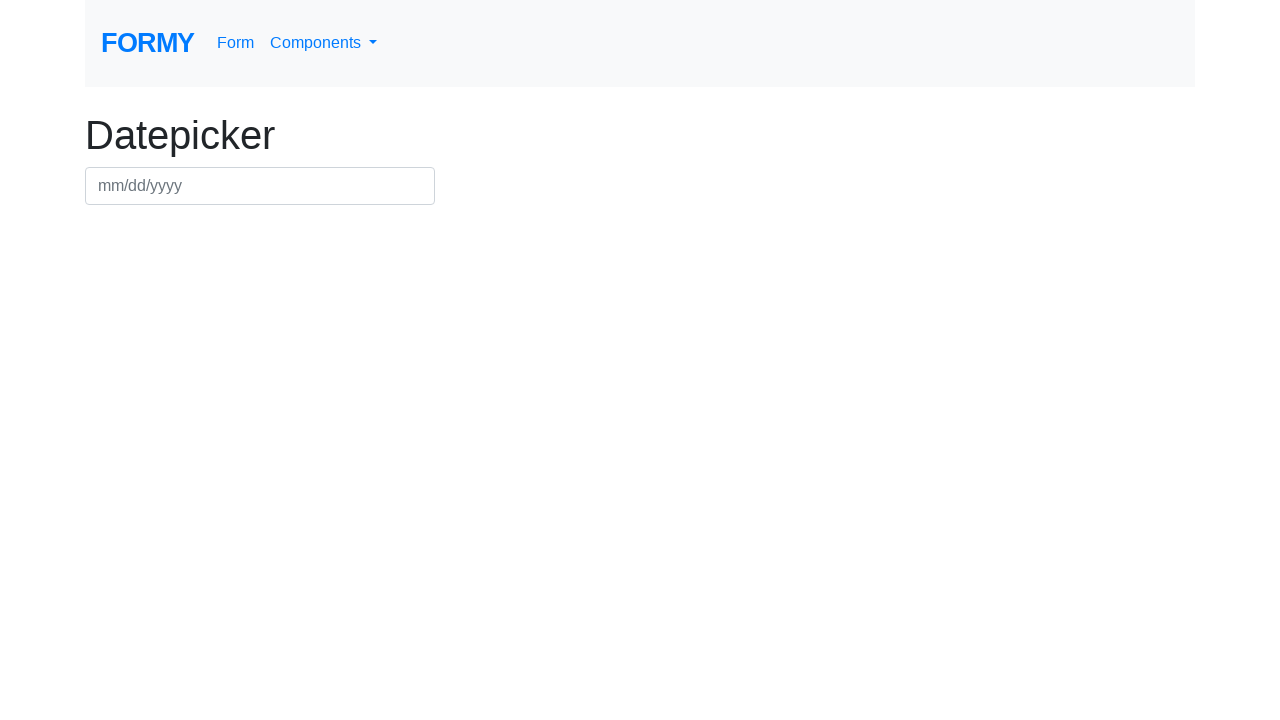

Clicked on the datepicker input field at (260, 186) on #datepicker
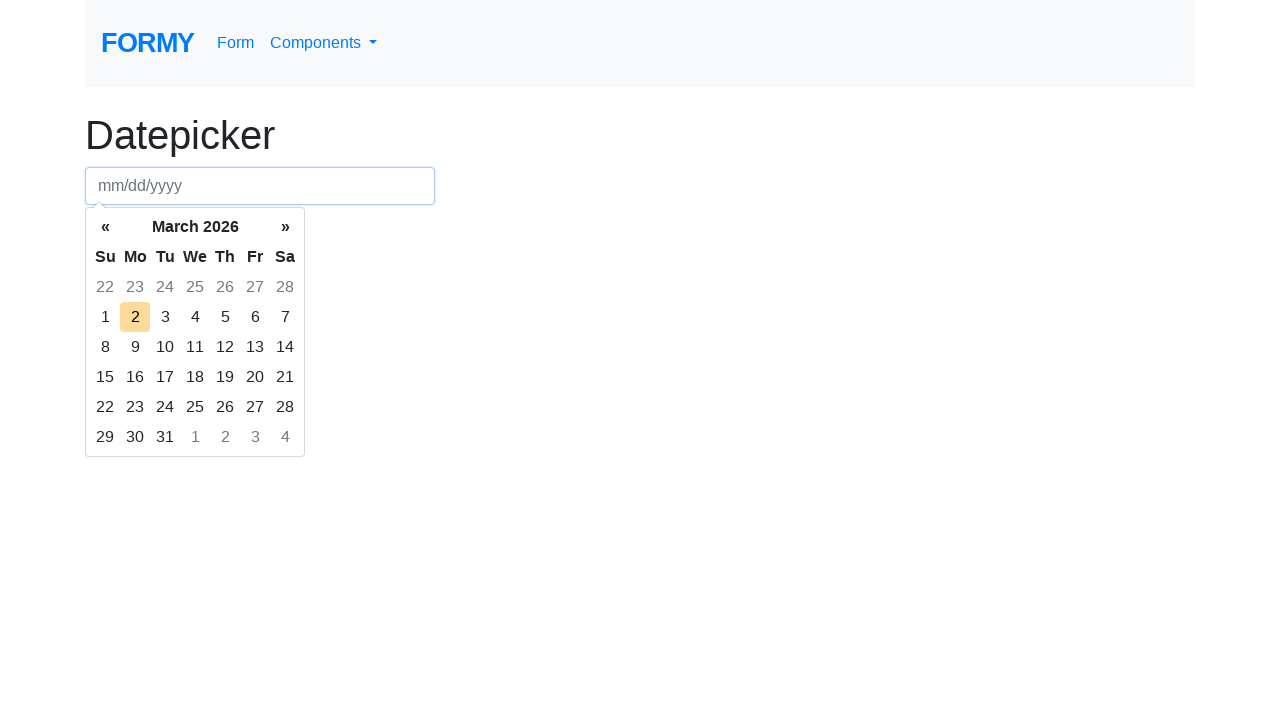

Clicked to access month/year selection at (195, 227) on xpath=/html/body/div[2]/div[1]/table/thead/tr[2]/th[2]
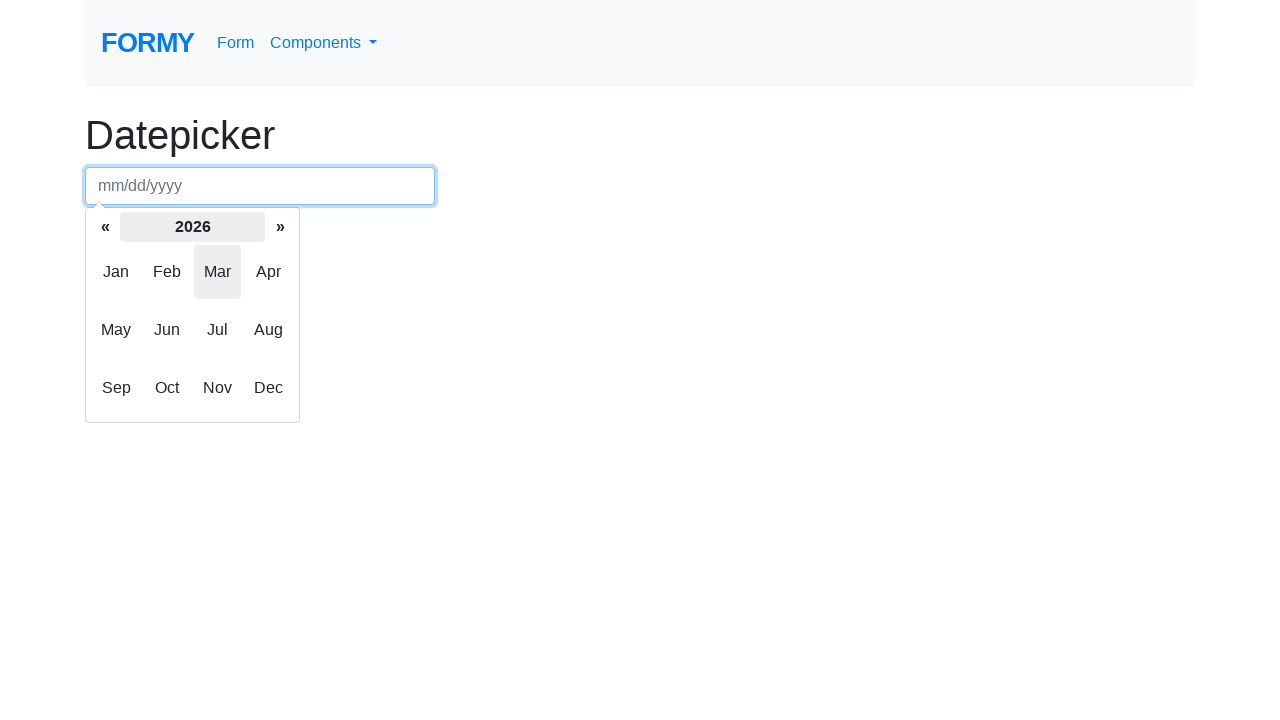

Clicked to access year selection at (192, 227) on xpath=/html/body/div[2]/div[2]/table/thead/tr[2]/th[2]
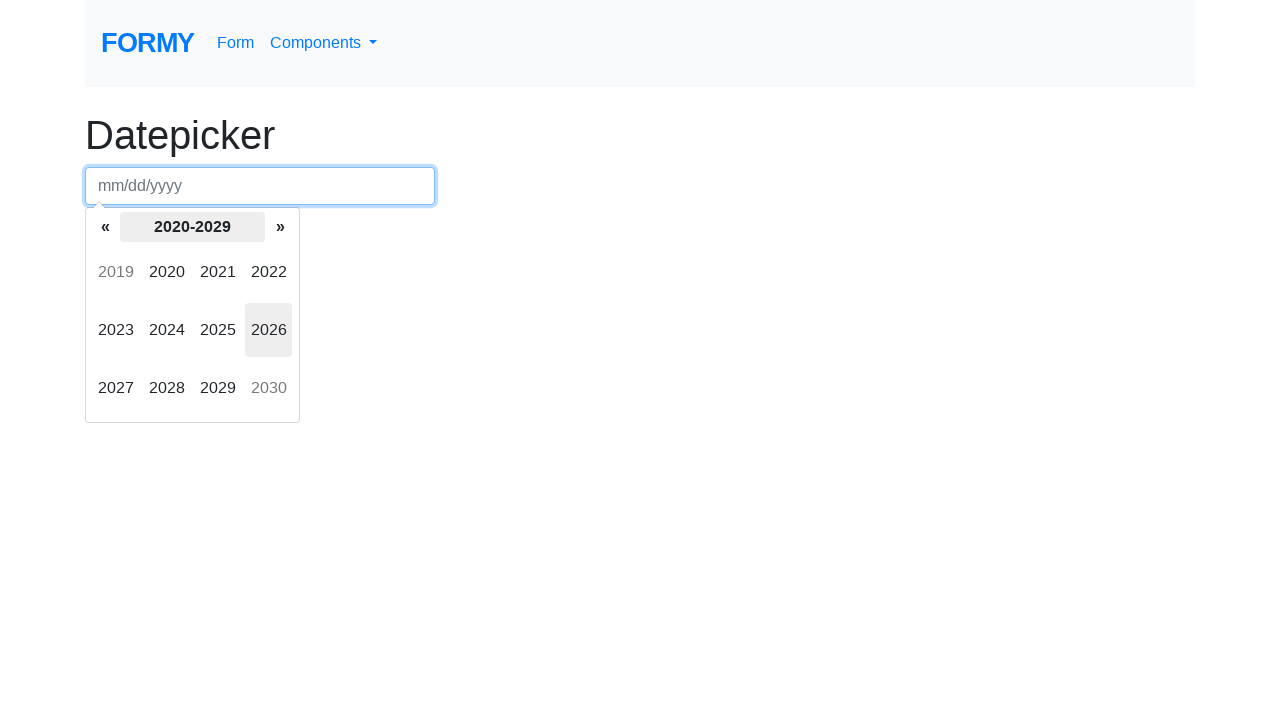

Selected year 2012 at (269, 272) on xpath=/html/body/div[2]/div[3]/table/tbody/tr/td/span[4]
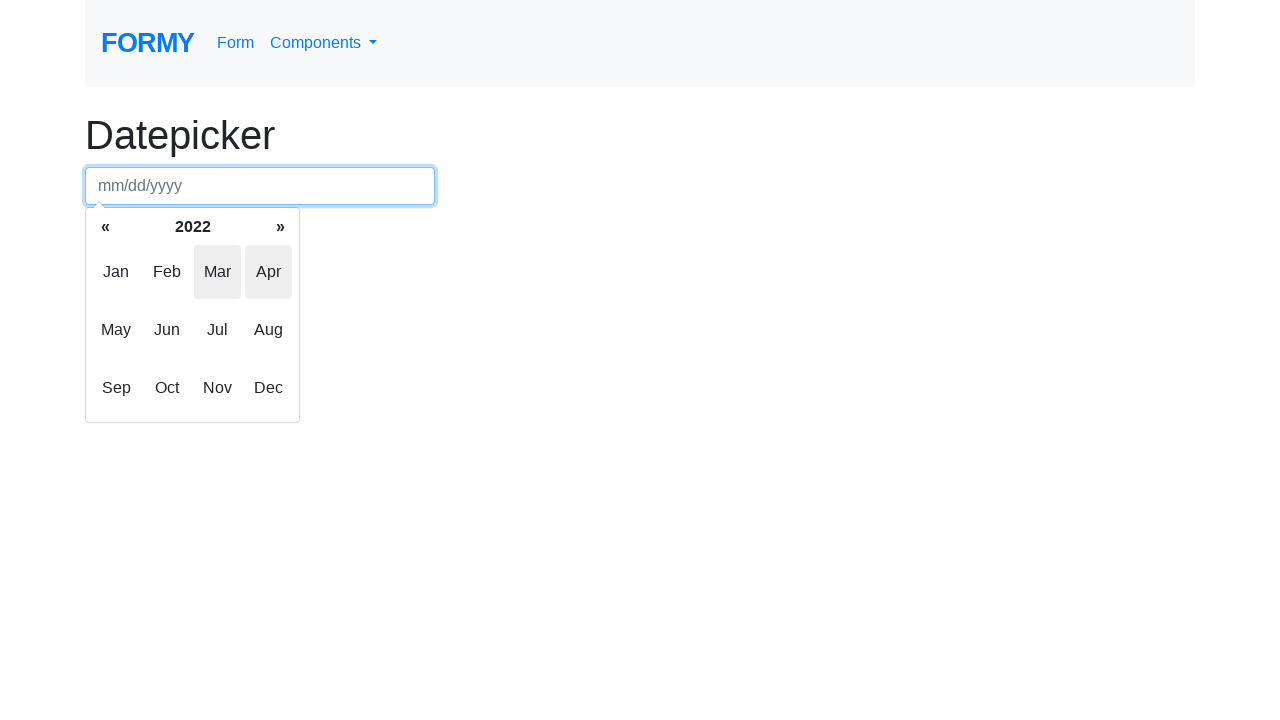

Selected month April at (269, 272) on xpath=/html/body/div[2]/div[2]/table/tbody/tr/td/span[4]
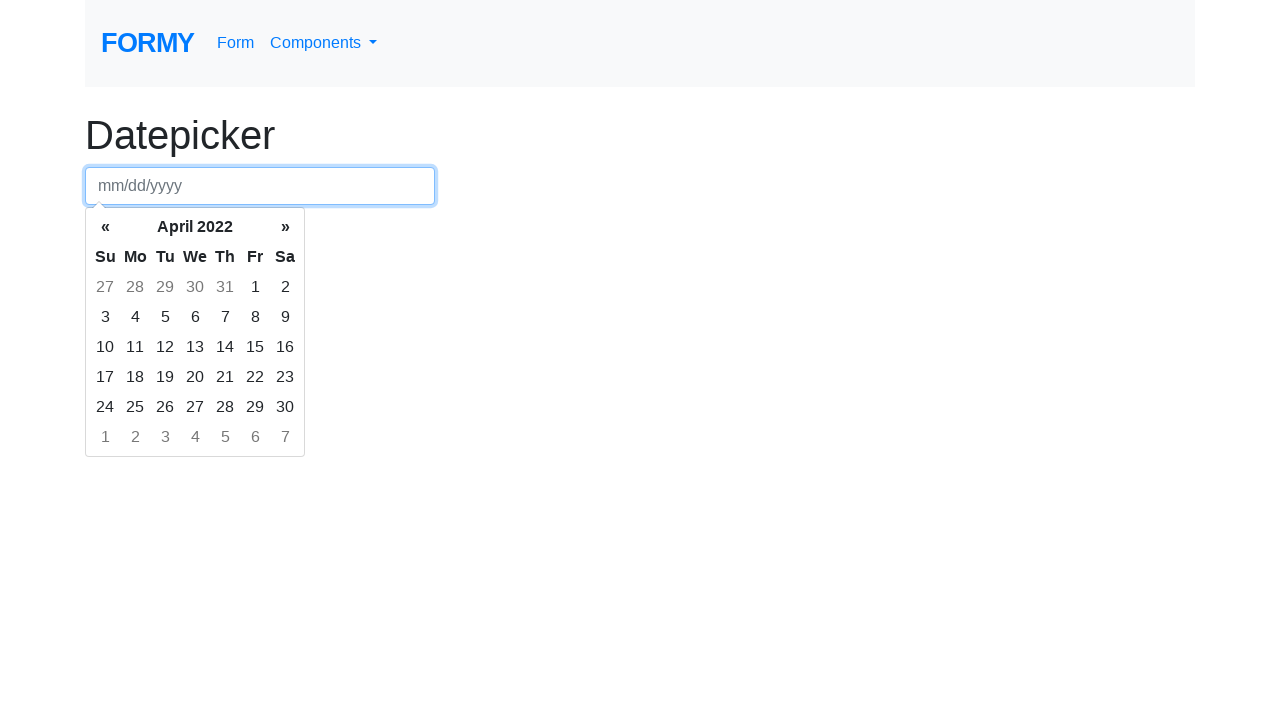

Selected day from calendar at (255, 377) on xpath=/html/body/div[2]/div[1]/table/tbody/tr[4]/td[6]
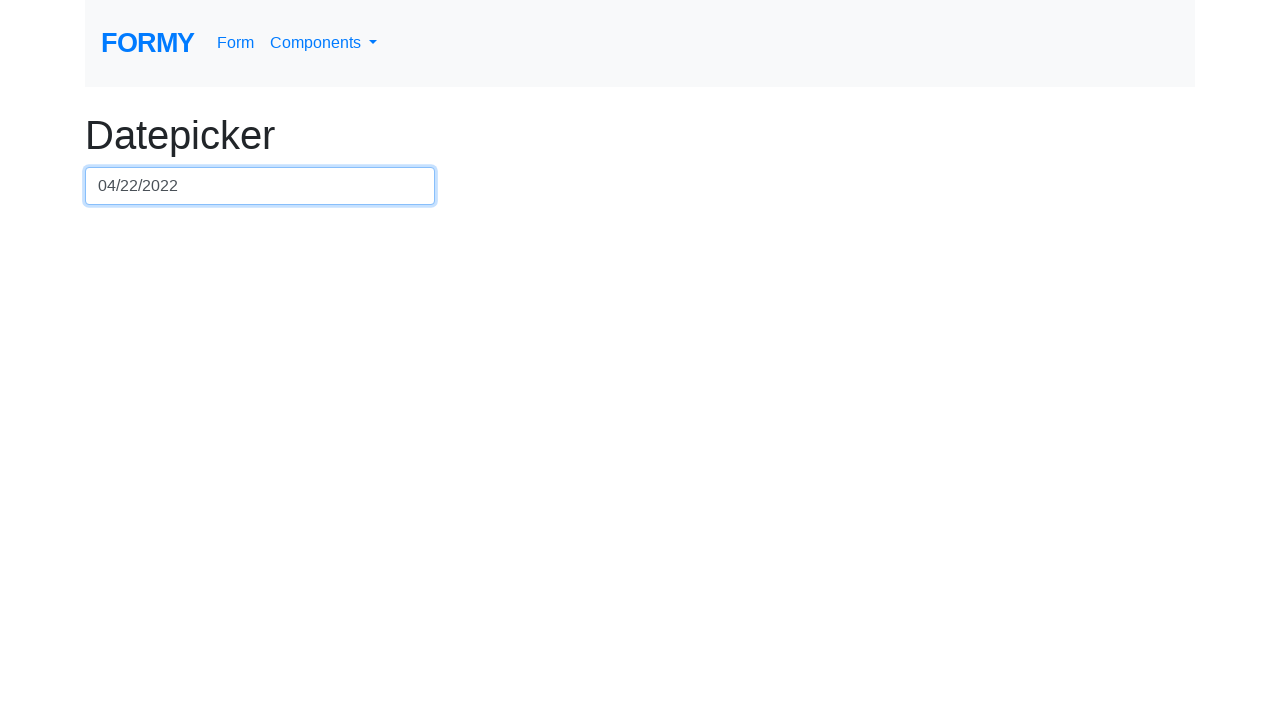

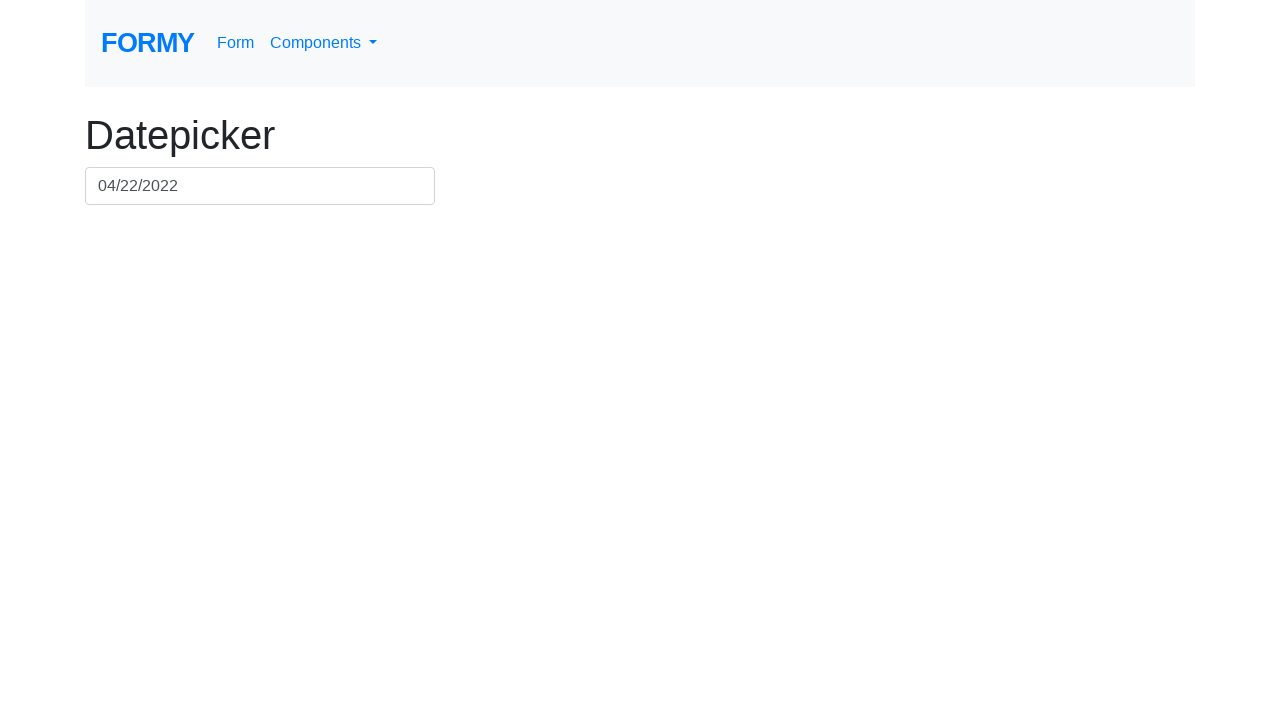